Tests the Radio Button functionality by selecting Yes and Impressive radio options and verifying the selections

Starting URL: https://demoqa.com/

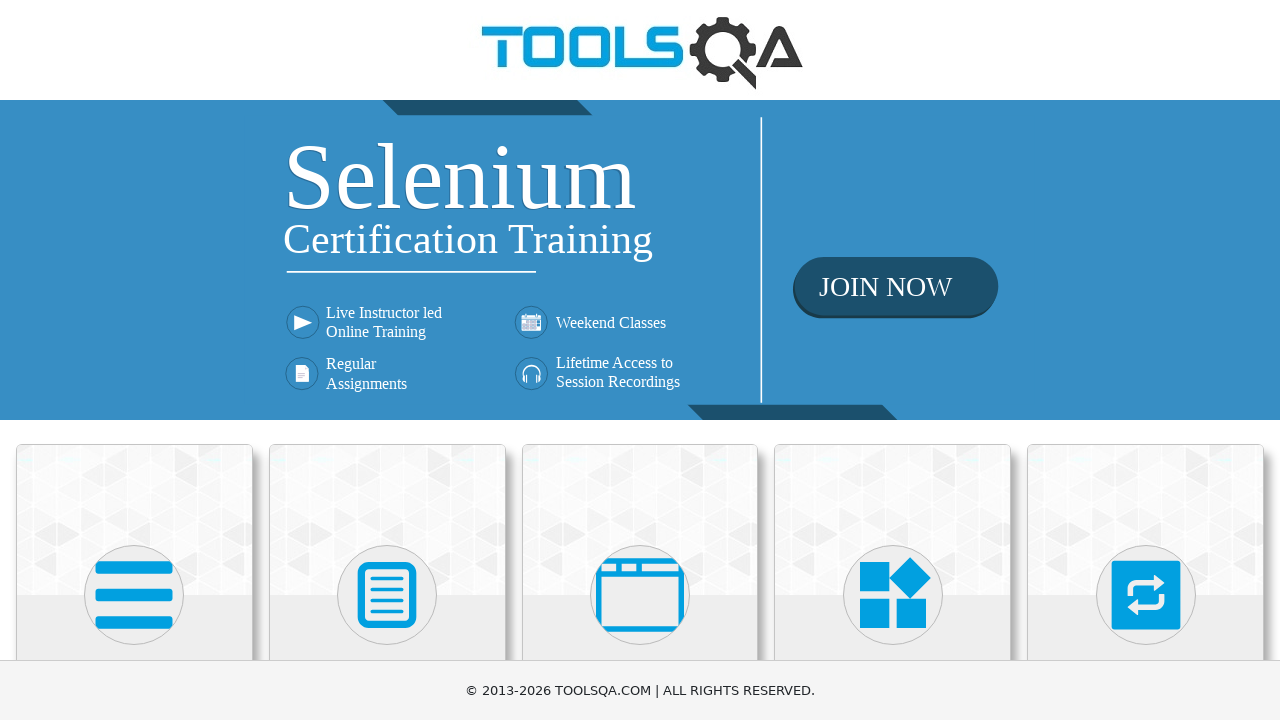

Scrolled down 450 pixels to view category cards
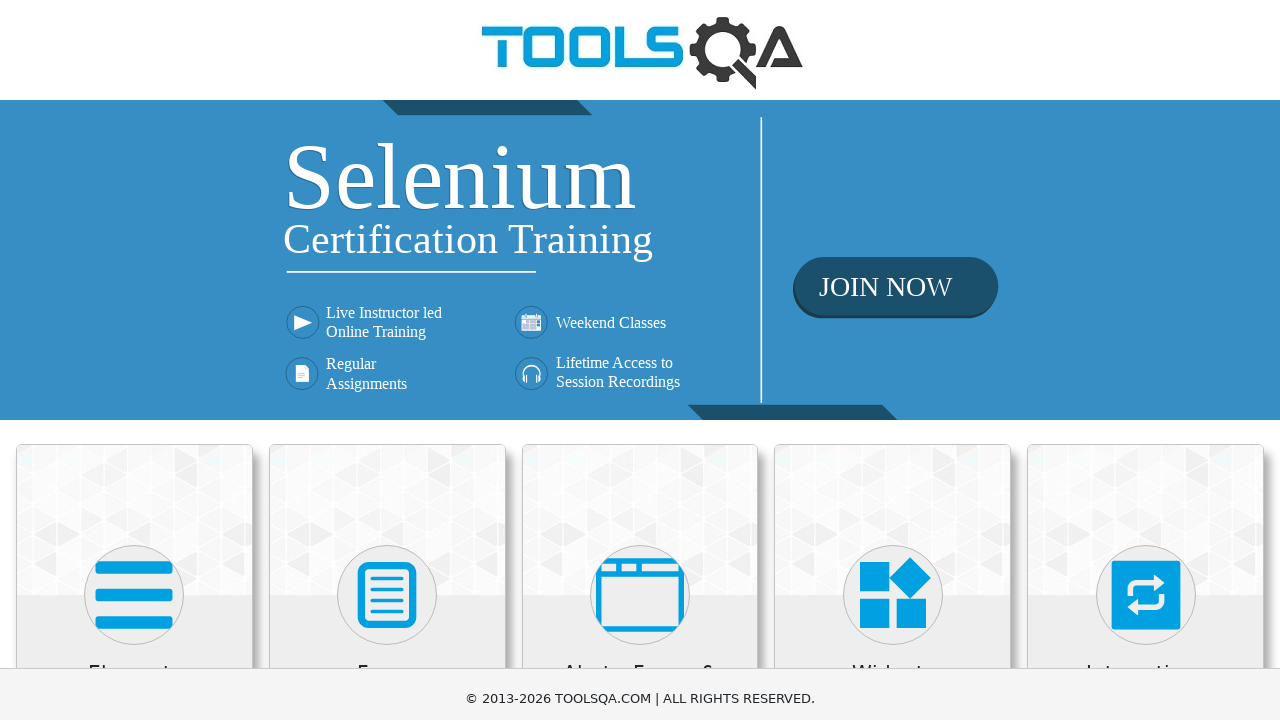

Clicked Elements category card at (134, 145) on xpath=//div[@class='category-cards']//div[1]//div[1]//div[2]//*[name()='svg']
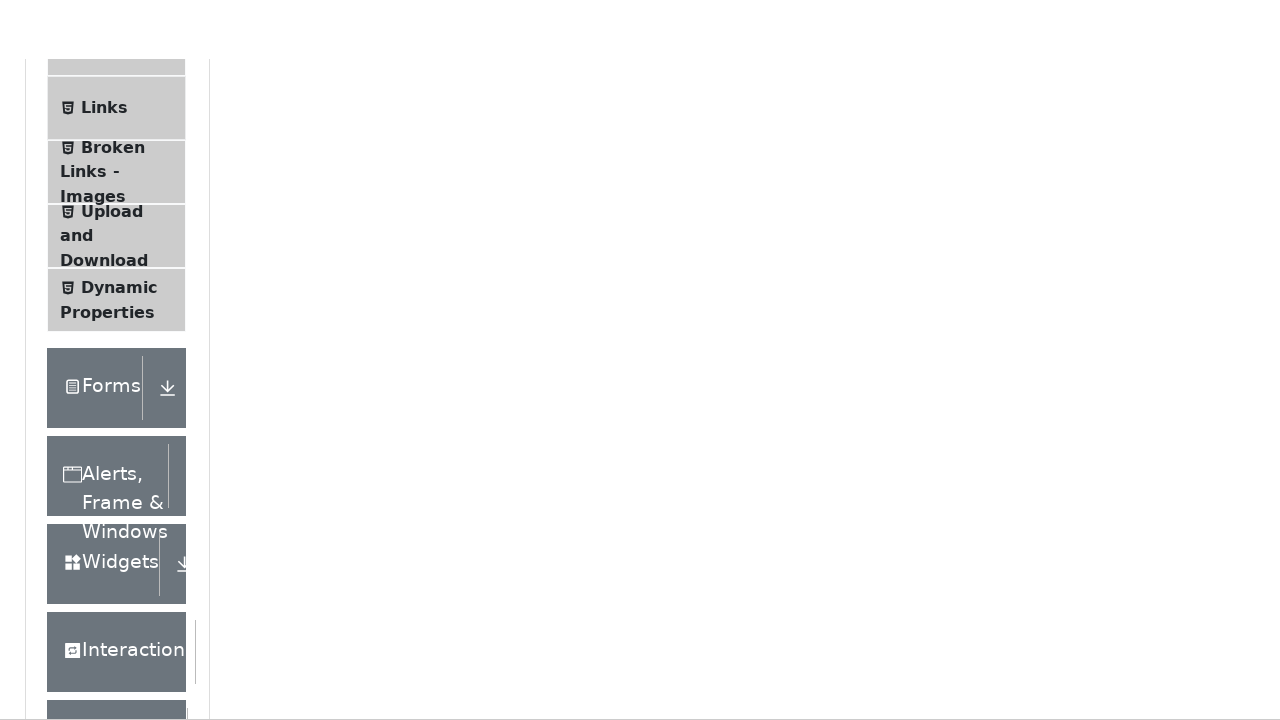

Clicked Radio Button menu item at (106, 348) on xpath=//span[normalize-space()='Radio Button']
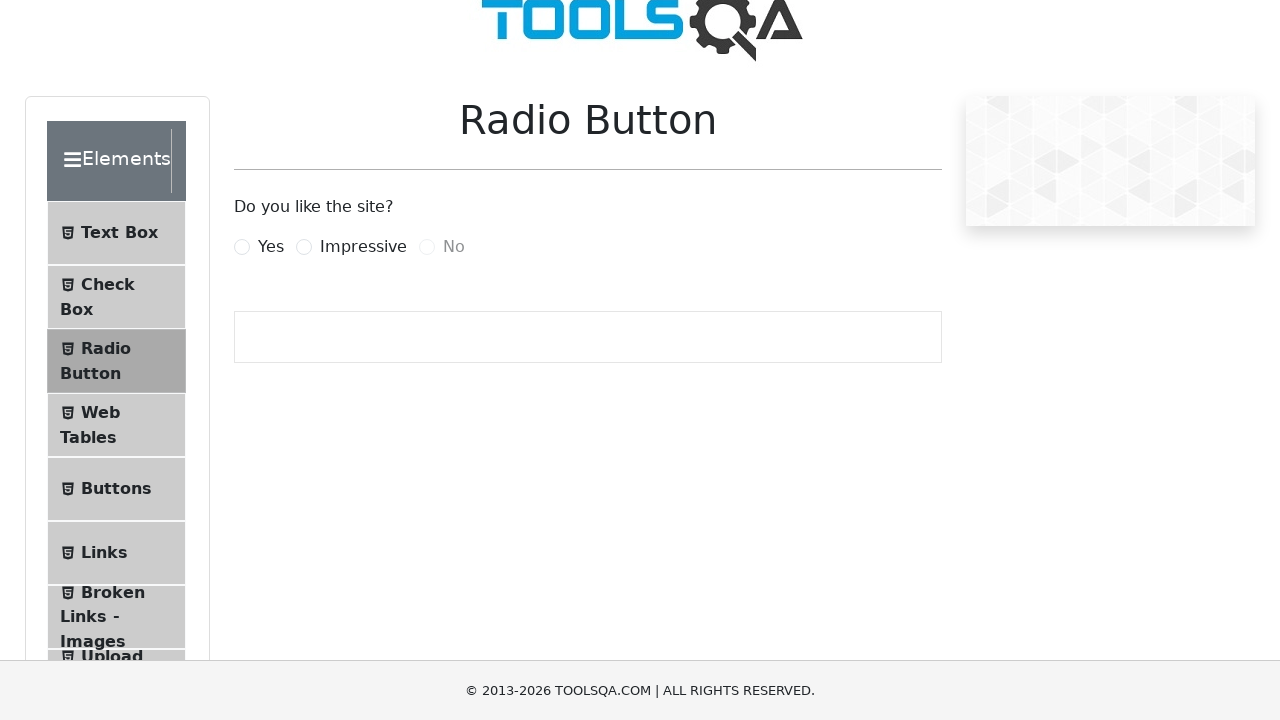

Selected 'Yes' radio button at (271, 247) on label[for='yesRadio']
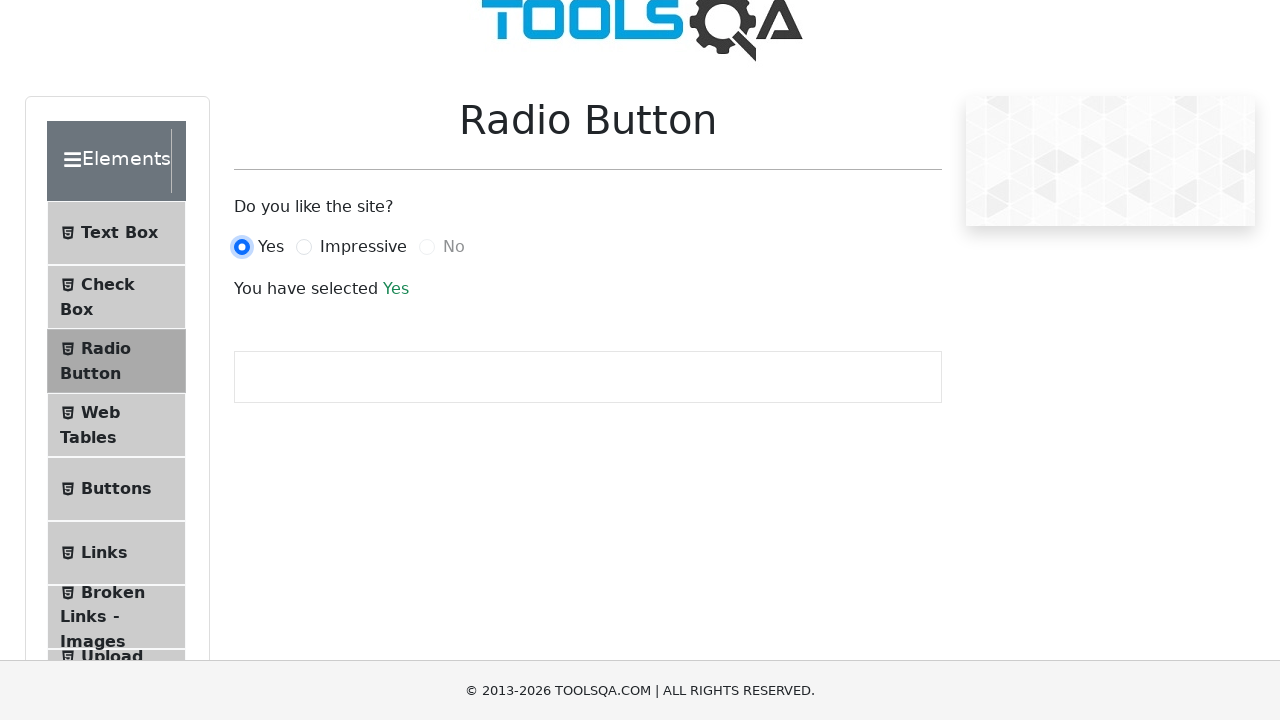

Verified 'Yes' selection result appeared
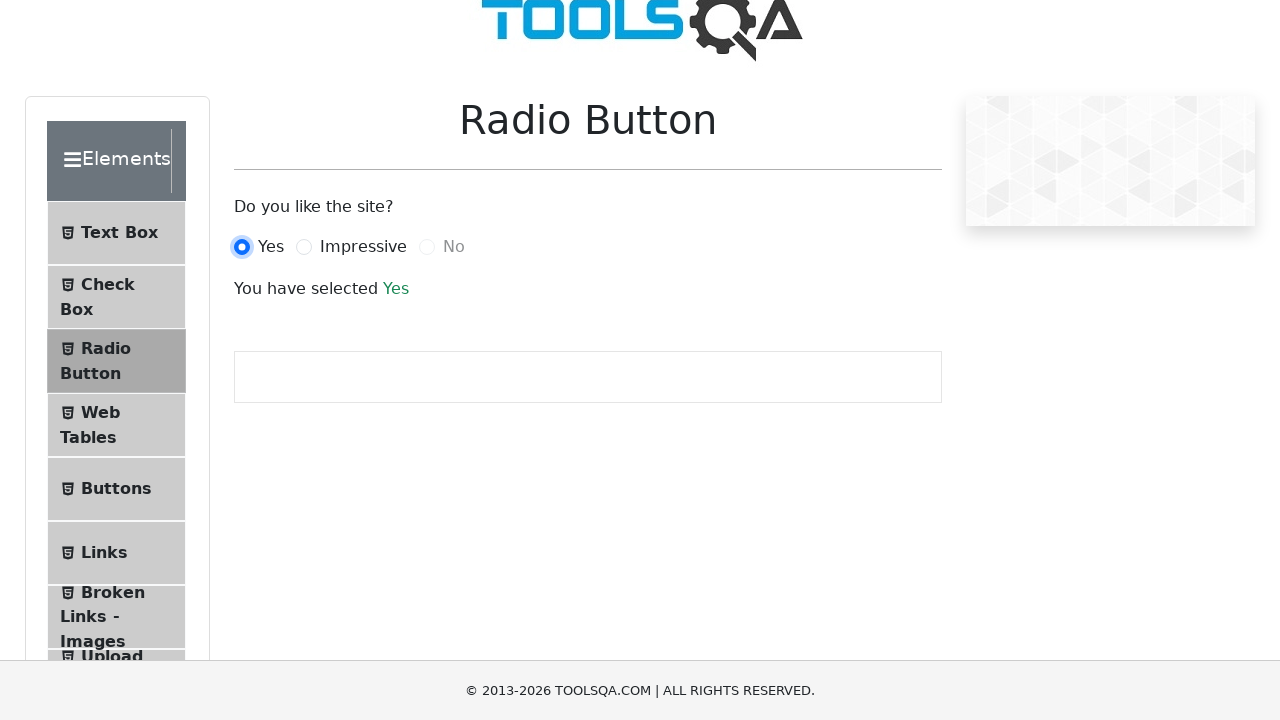

Selected 'Impressive' radio button at (363, 247) on label[for='impressiveRadio']
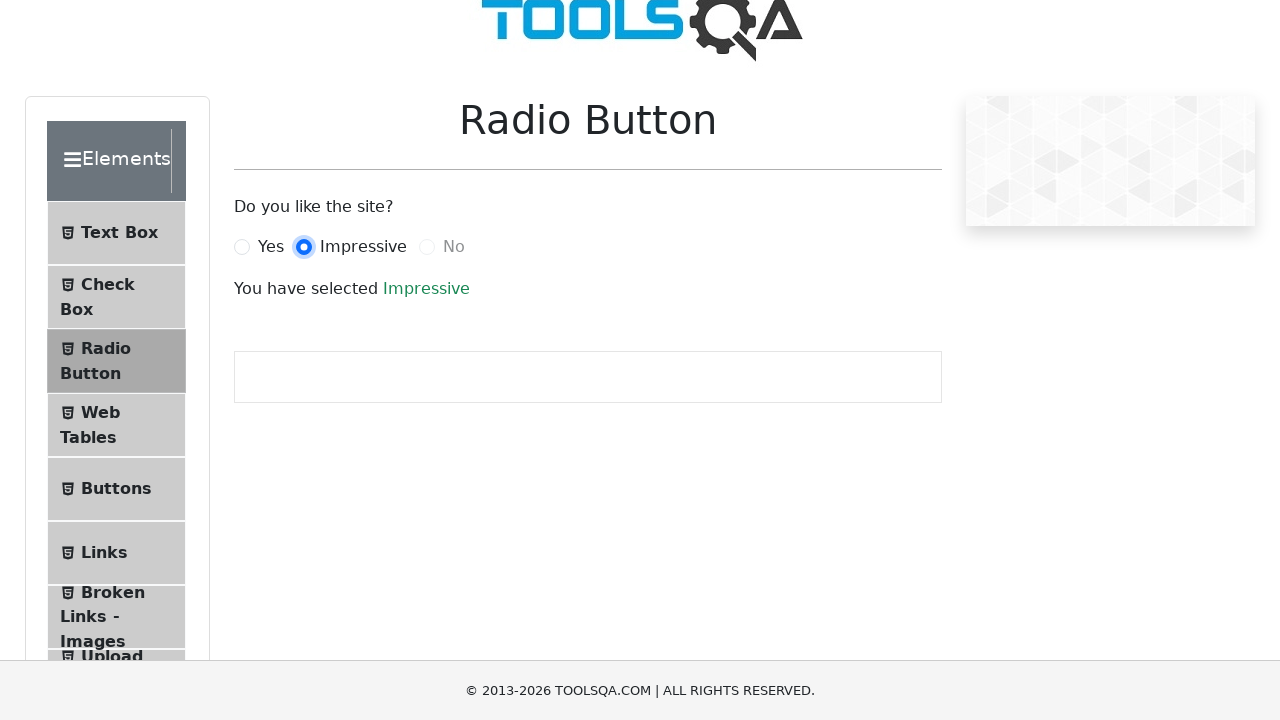

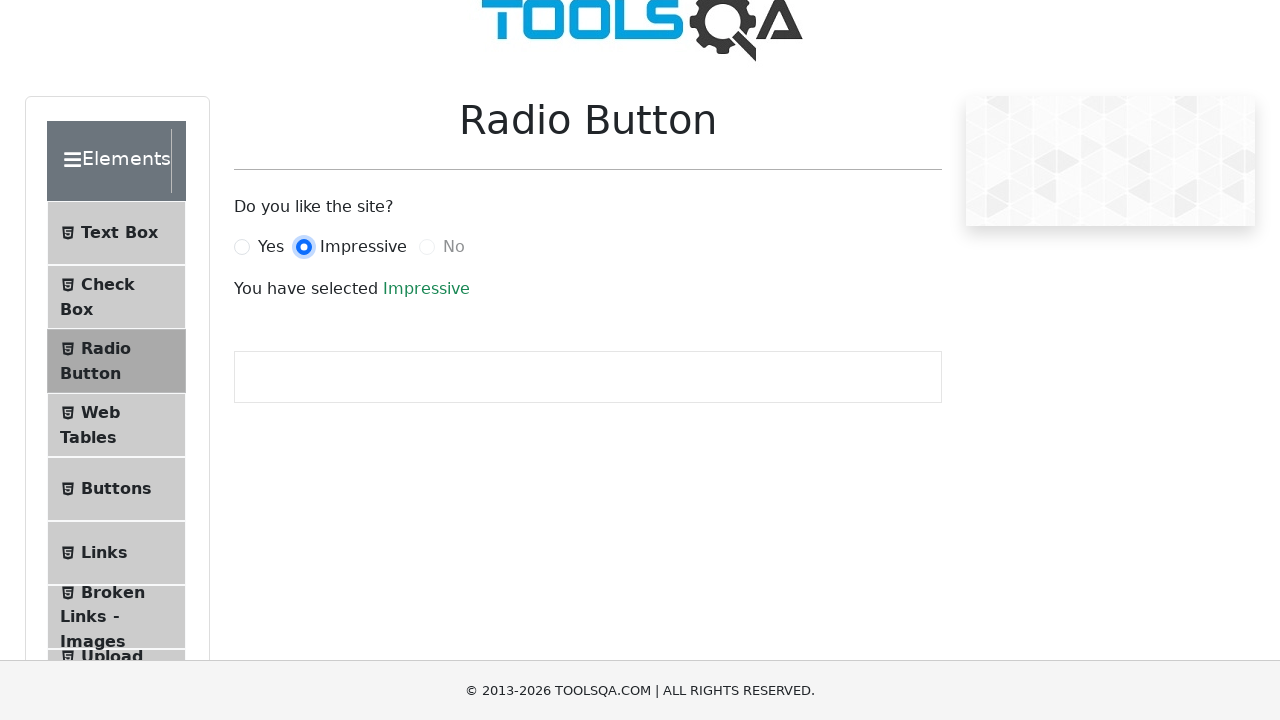